Tests file upload functionality on DemoQA by uploading a file and verifying the uploaded filename is displayed

Starting URL: https://demoqa.com/upload-download

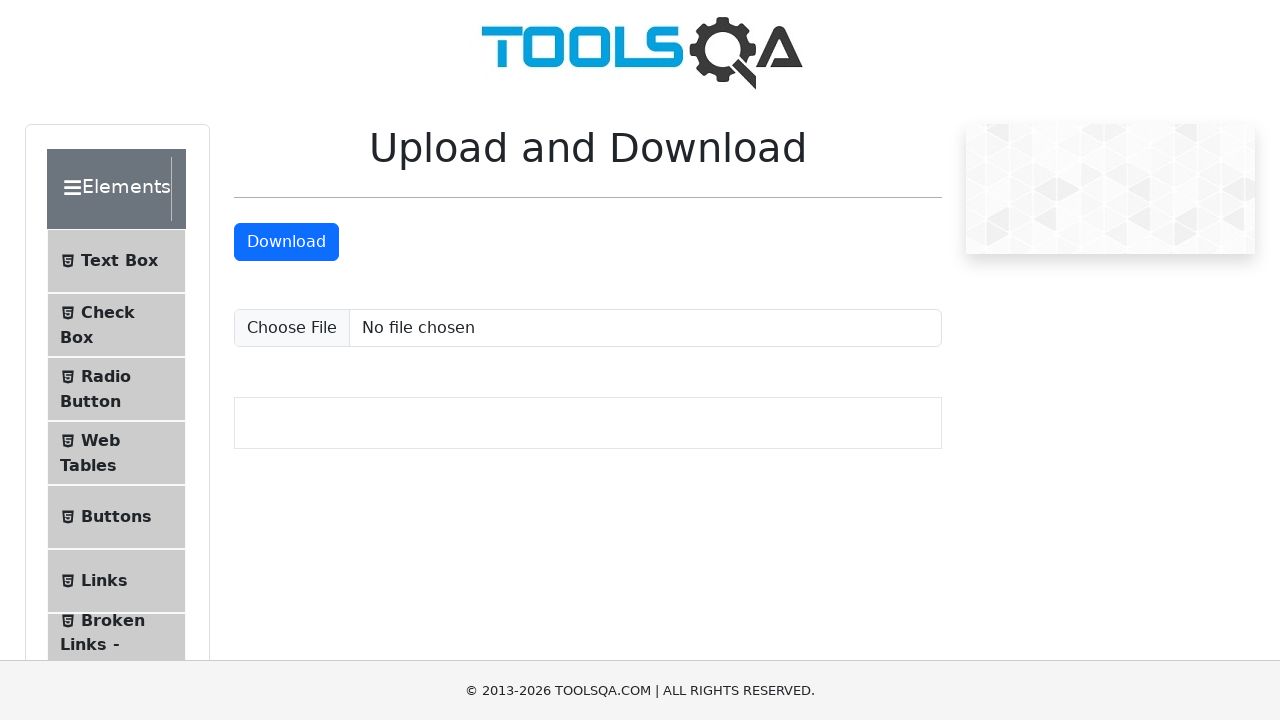

Created temporary test file for upload
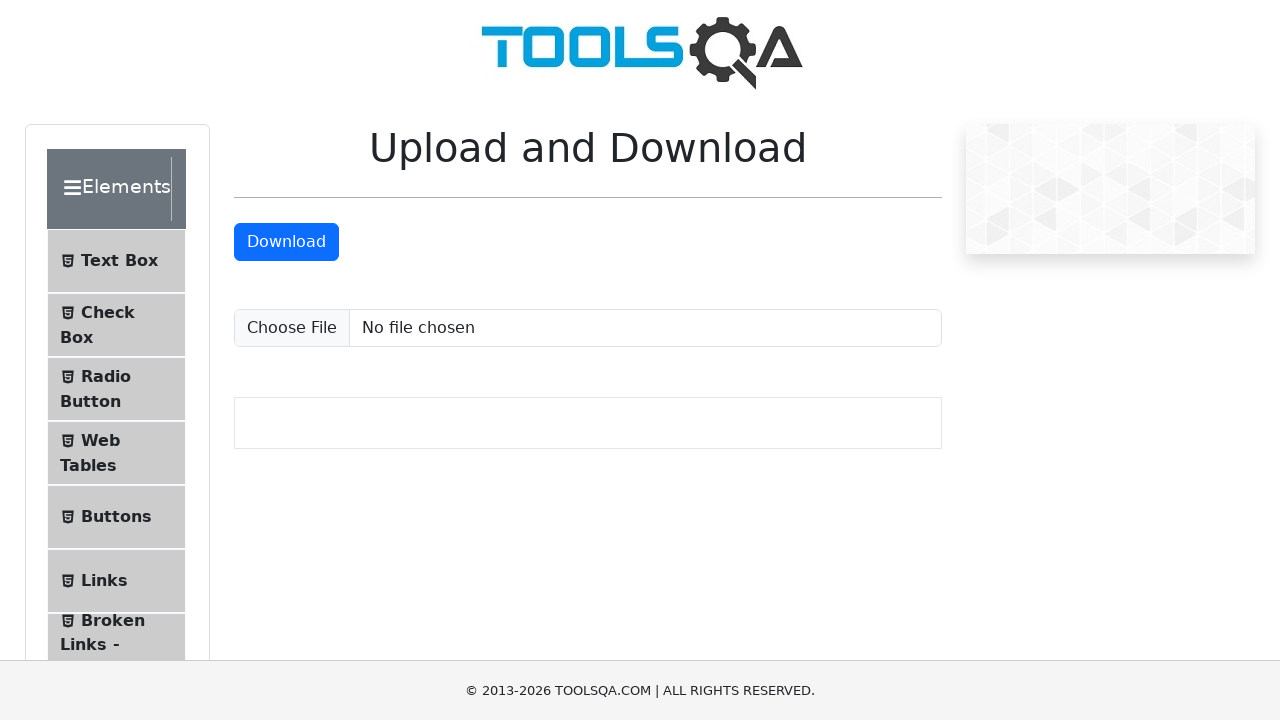

Set input file for upload using file input element
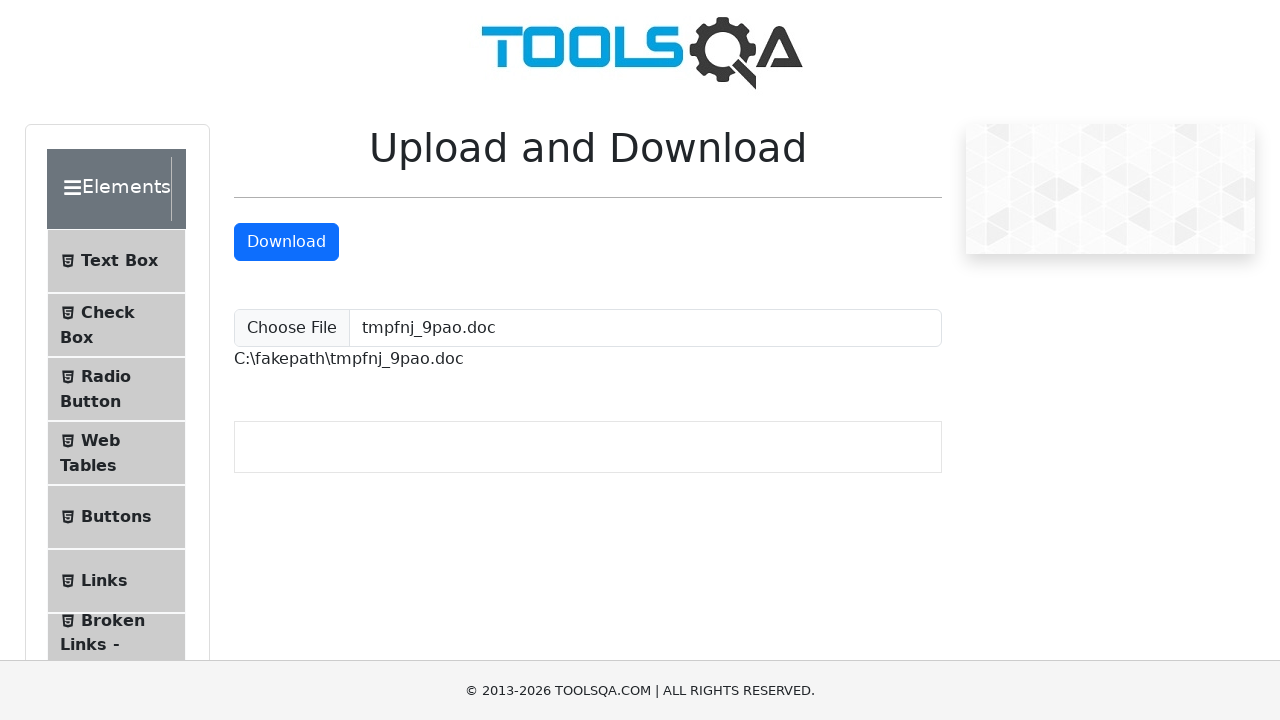

Uploaded file path element became visible
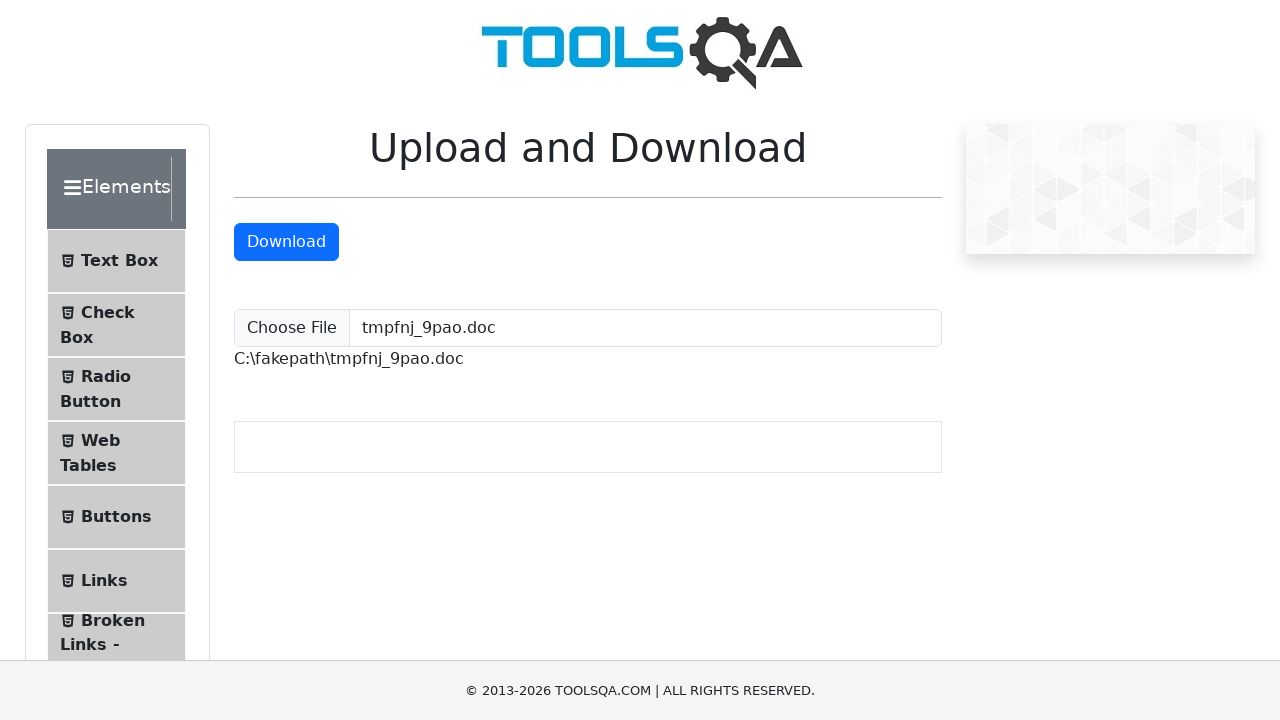

Cleaned up temporary file from system
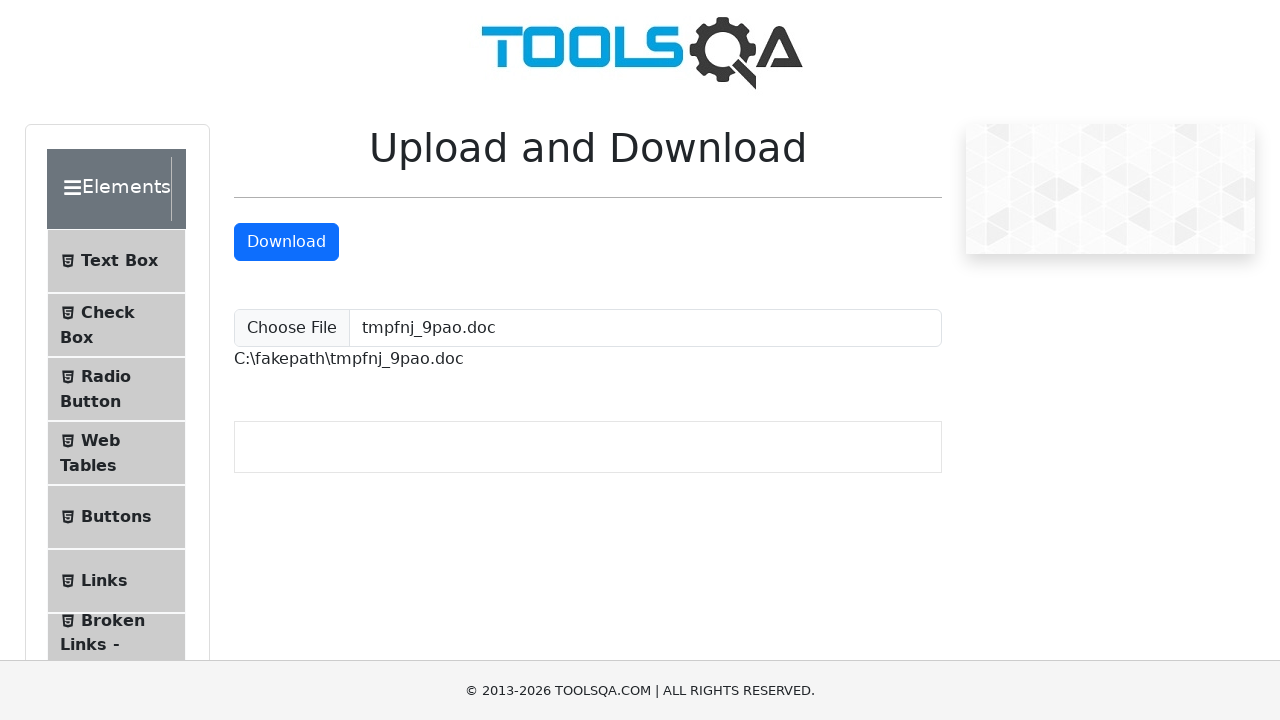

Verified uploaded filename contains '.doc' extension
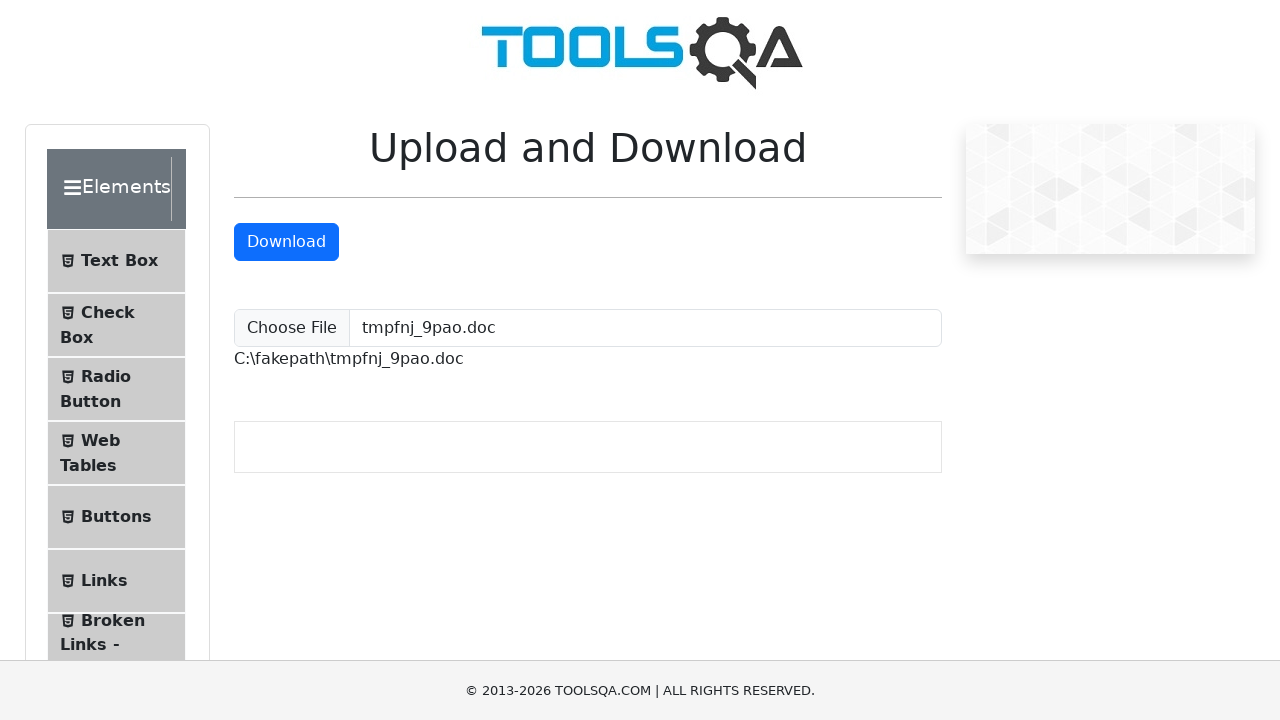

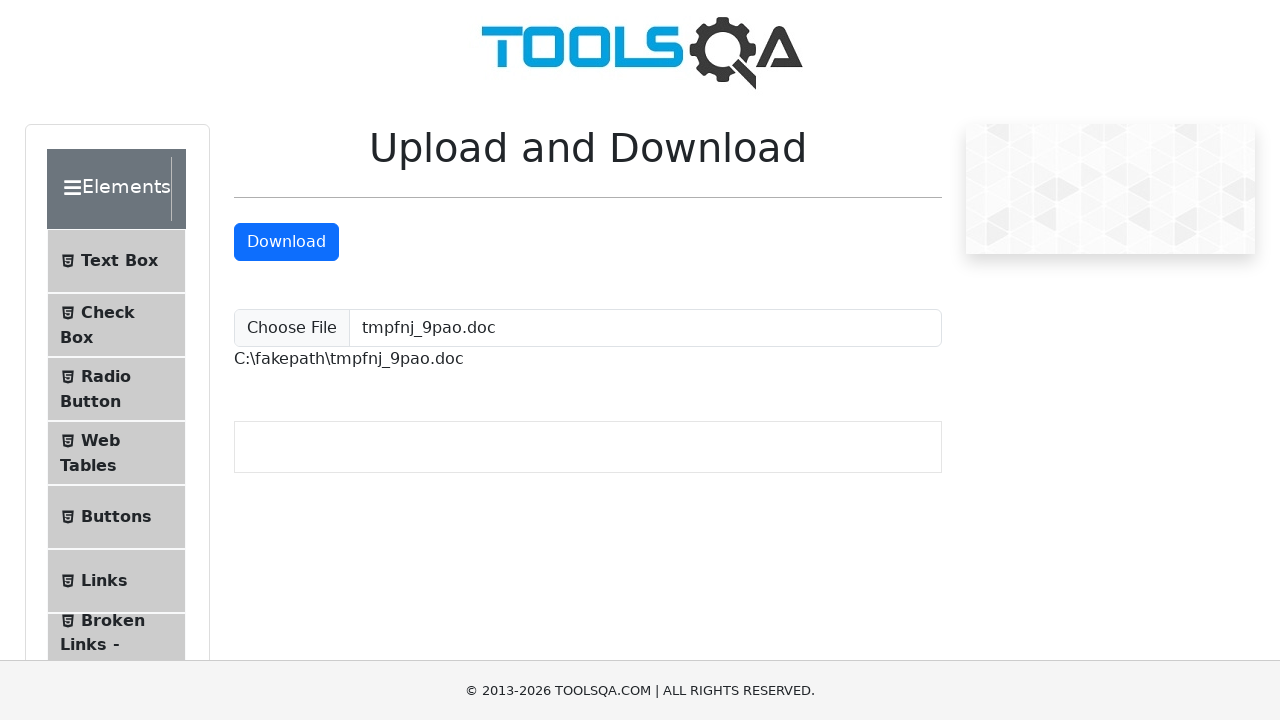